Tests un-marking items as complete by unchecking the checkbox

Starting URL: https://demo.playwright.dev/todomvc

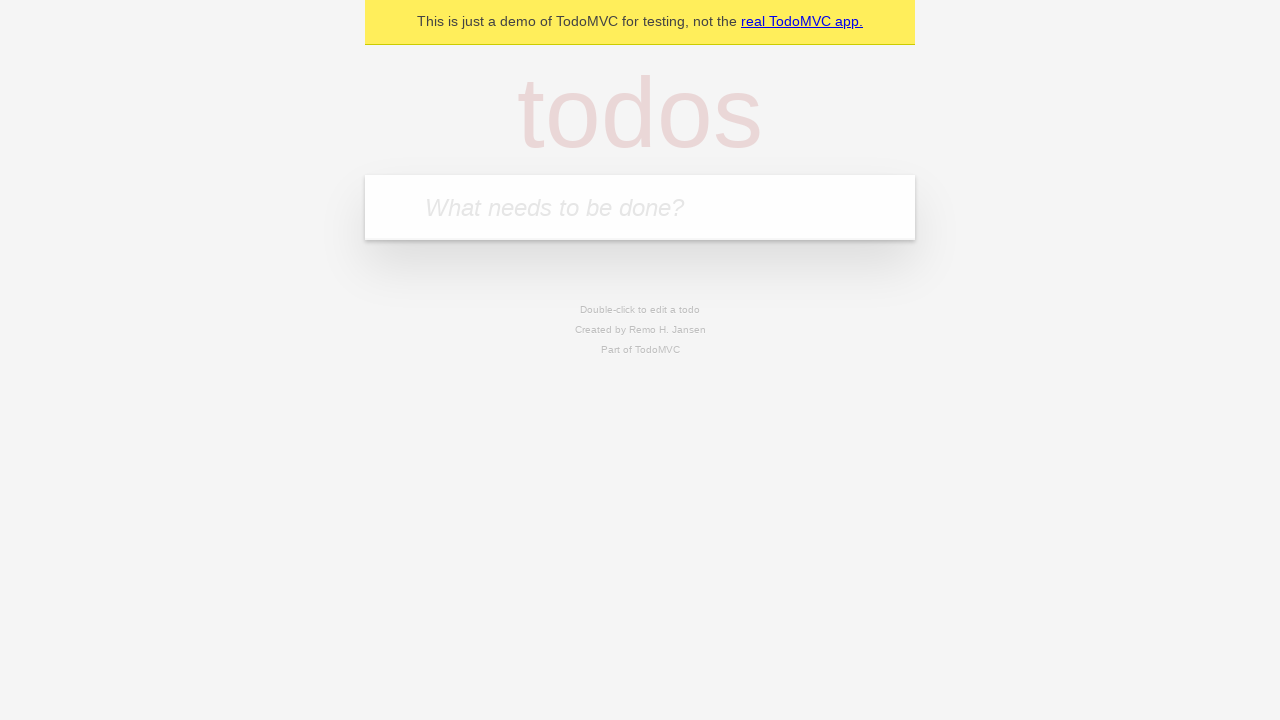

Filled todo input with 'buy some cheese' on internal:attr=[placeholder="What needs to be done?"i]
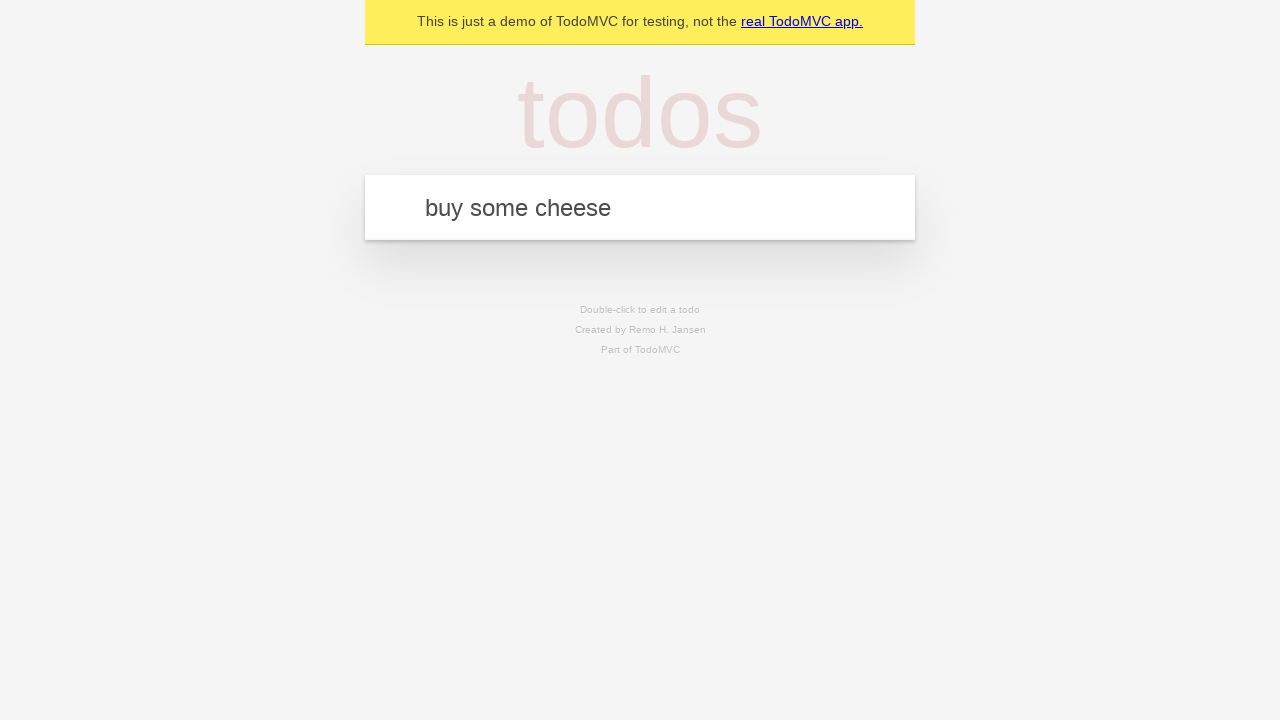

Pressed Enter to create todo item 'buy some cheese' on internal:attr=[placeholder="What needs to be done?"i]
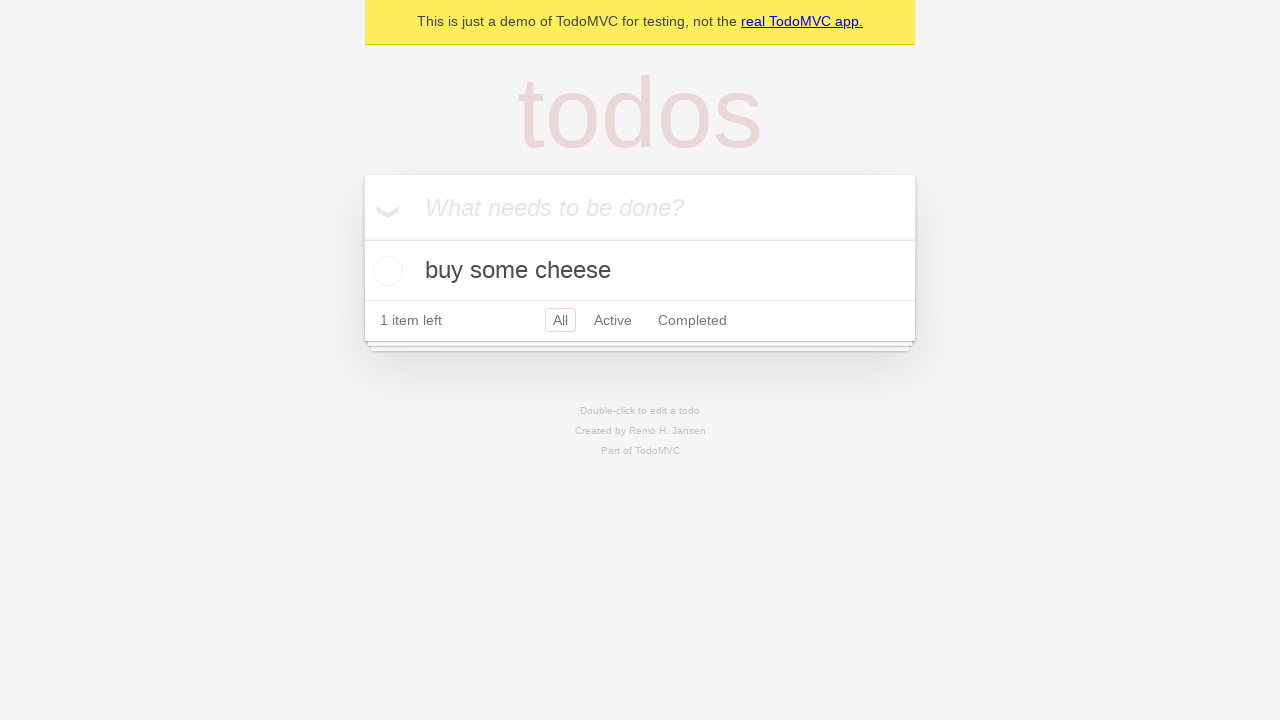

Filled todo input with 'feed the cat' on internal:attr=[placeholder="What needs to be done?"i]
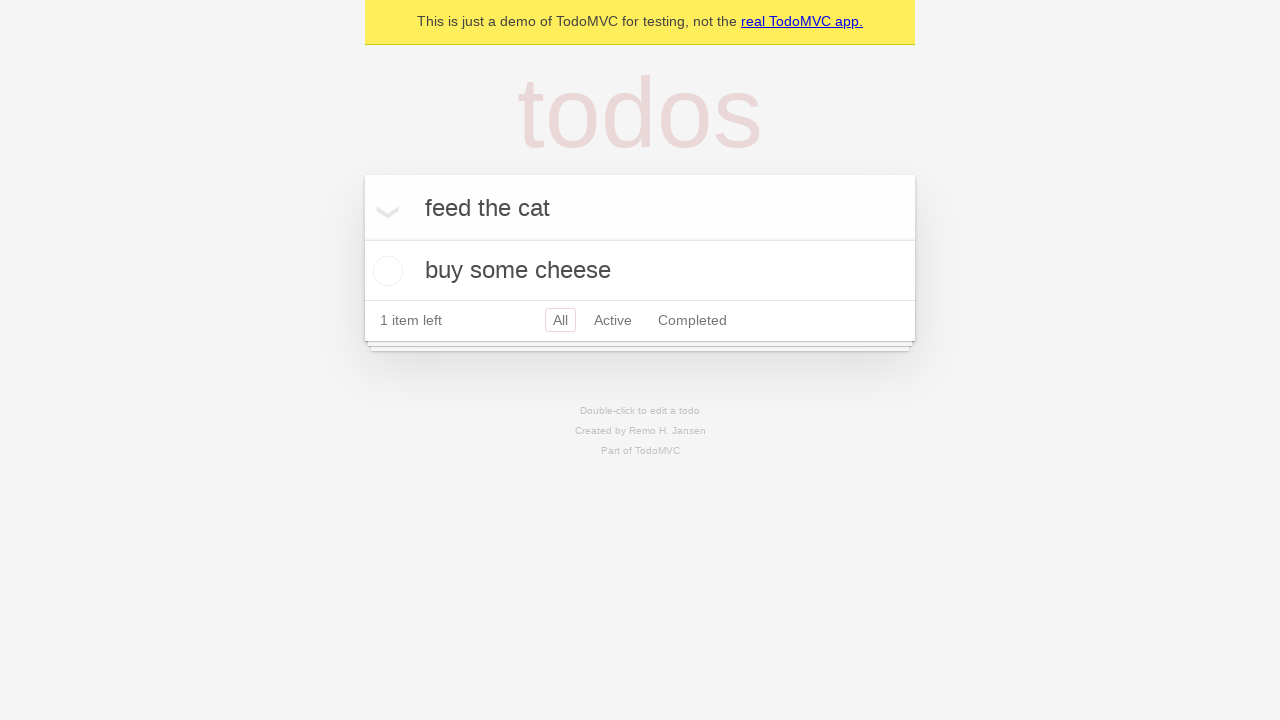

Pressed Enter to create todo item 'feed the cat' on internal:attr=[placeholder="What needs to be done?"i]
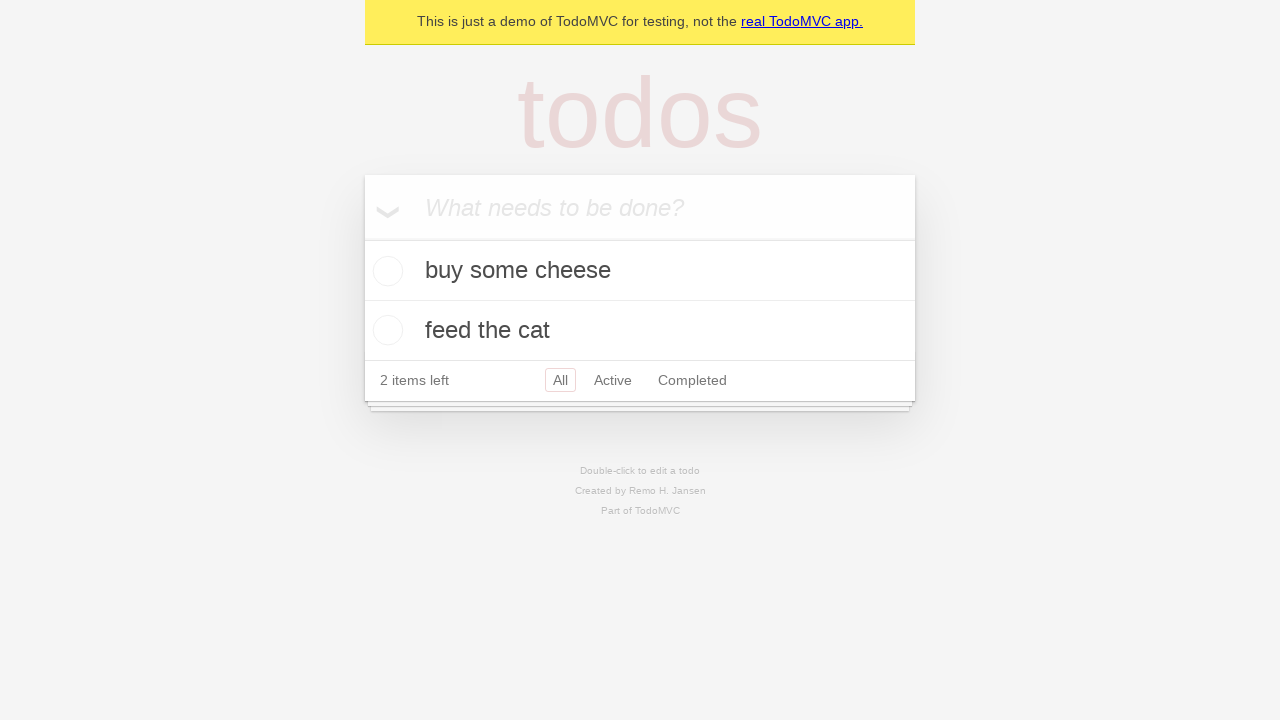

Waited for second todo item to appear
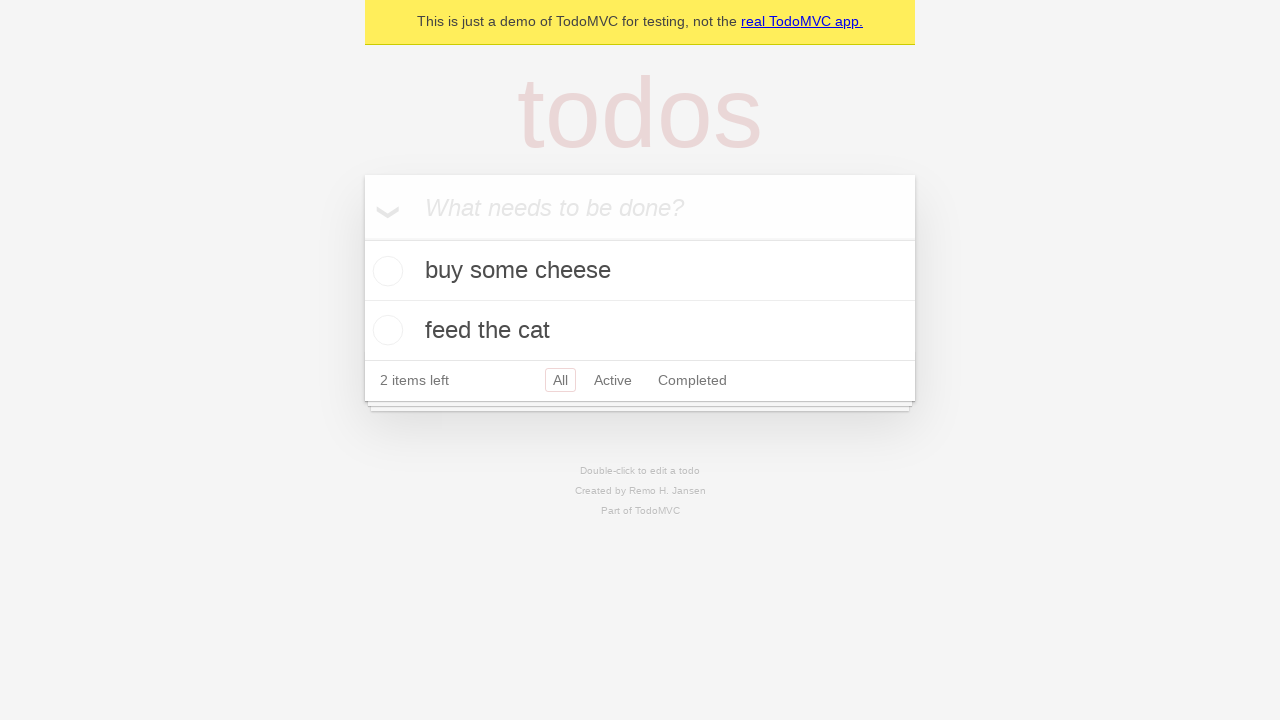

Checked the first todo item as complete at (385, 271) on [data-testid='todo-item'] >> nth=0 >> internal:role=checkbox
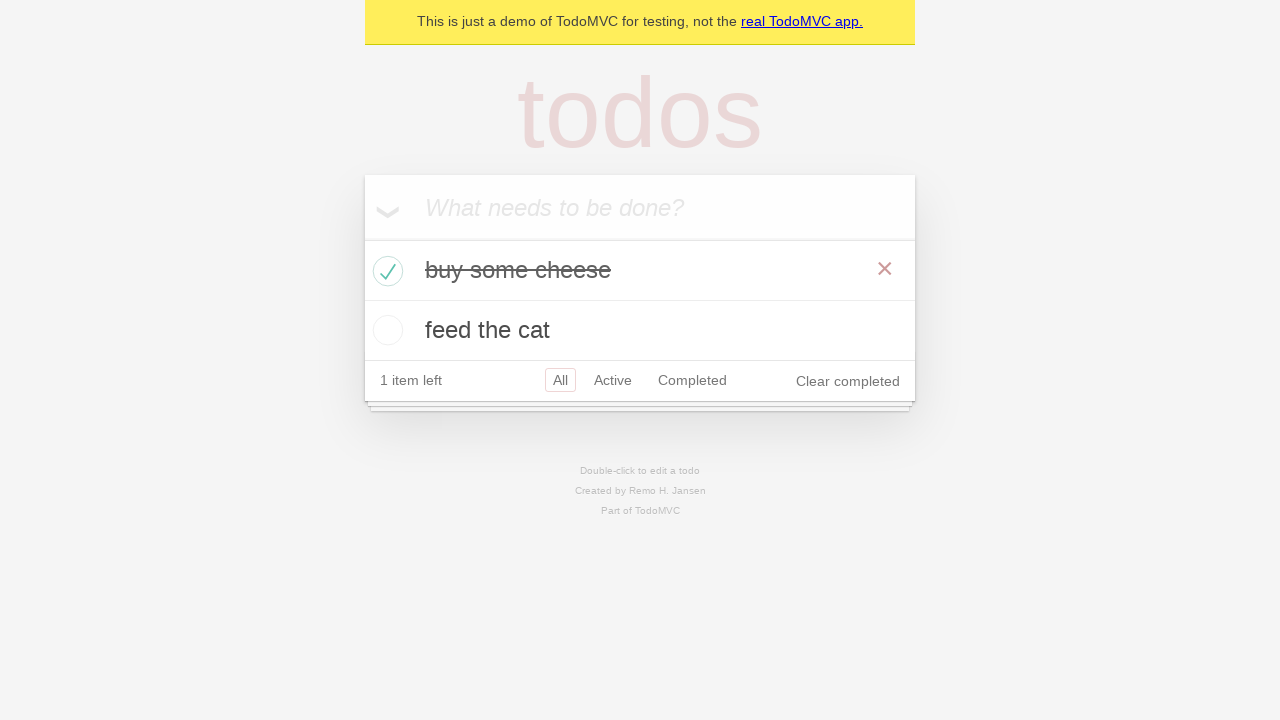

Unchecked the first todo item to mark as incomplete at (385, 271) on [data-testid='todo-item'] >> nth=0 >> internal:role=checkbox
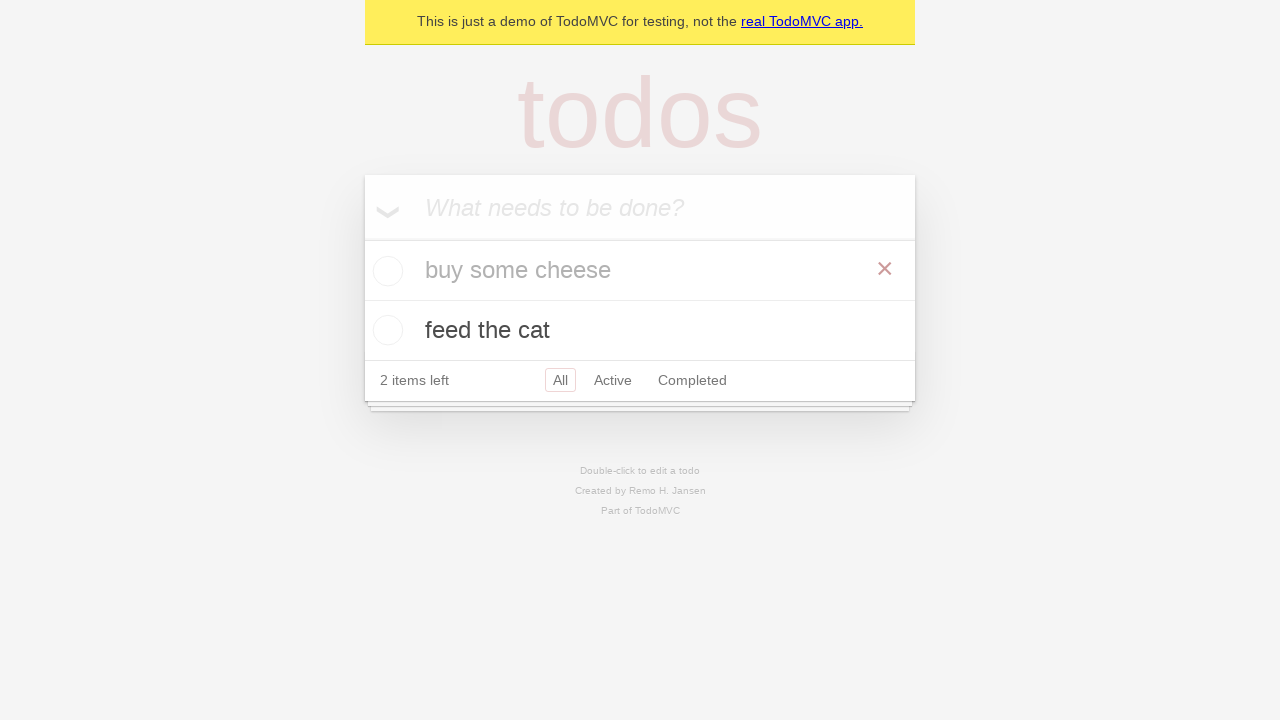

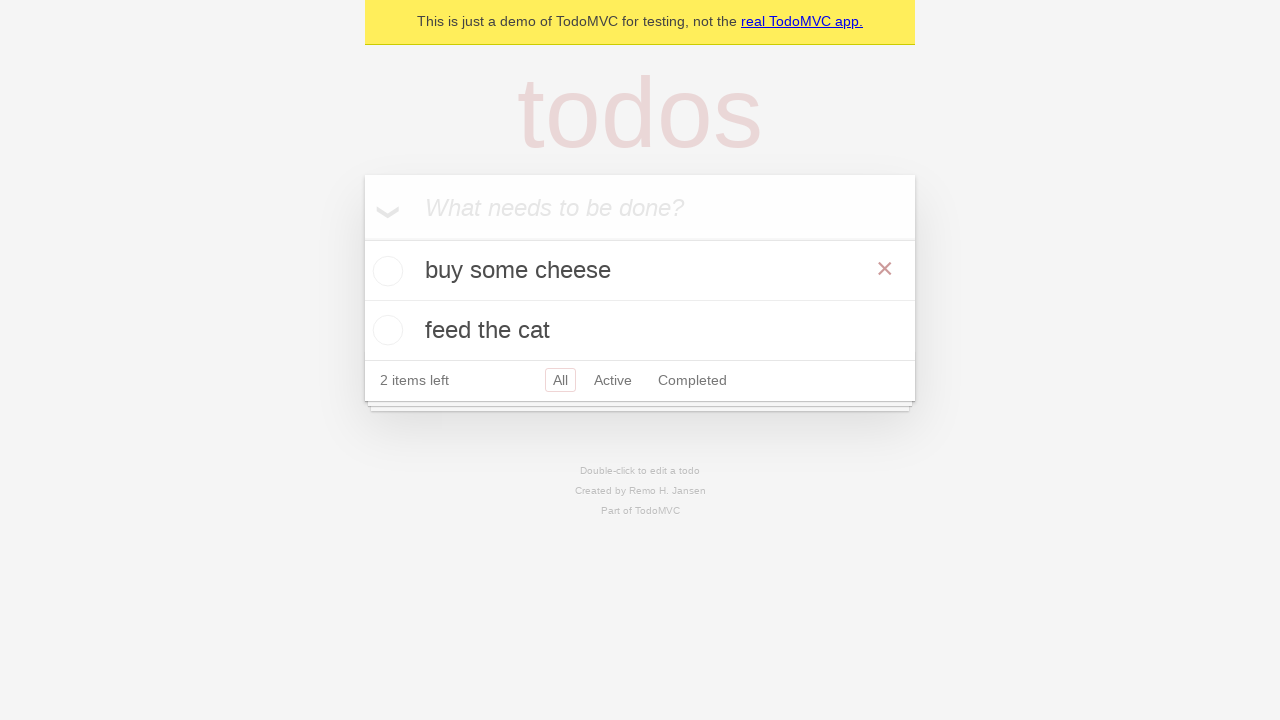